Tests browser navigation capabilities by visiting otto.de and wisequarter.com, verifying page titles and URLs contain expected text, then using back/refresh/forward navigation controls.

Starting URL: https://www.otto.de

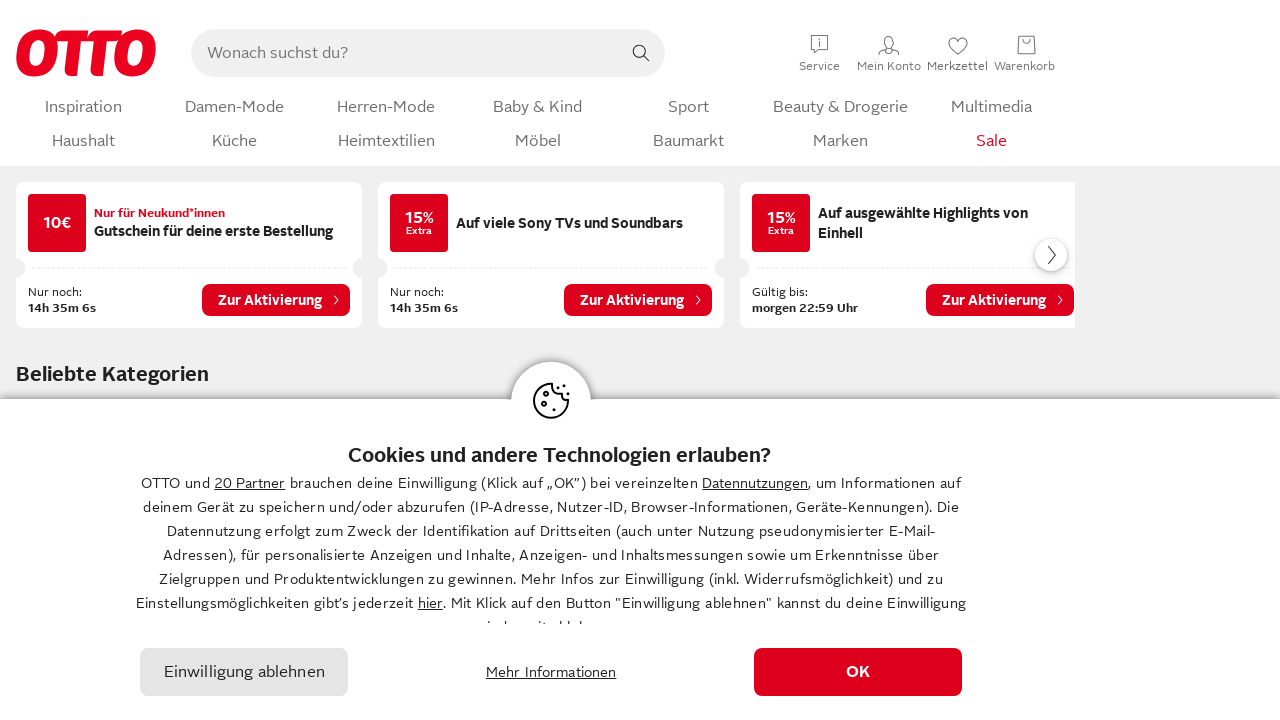

Retrieved page title from otto.de
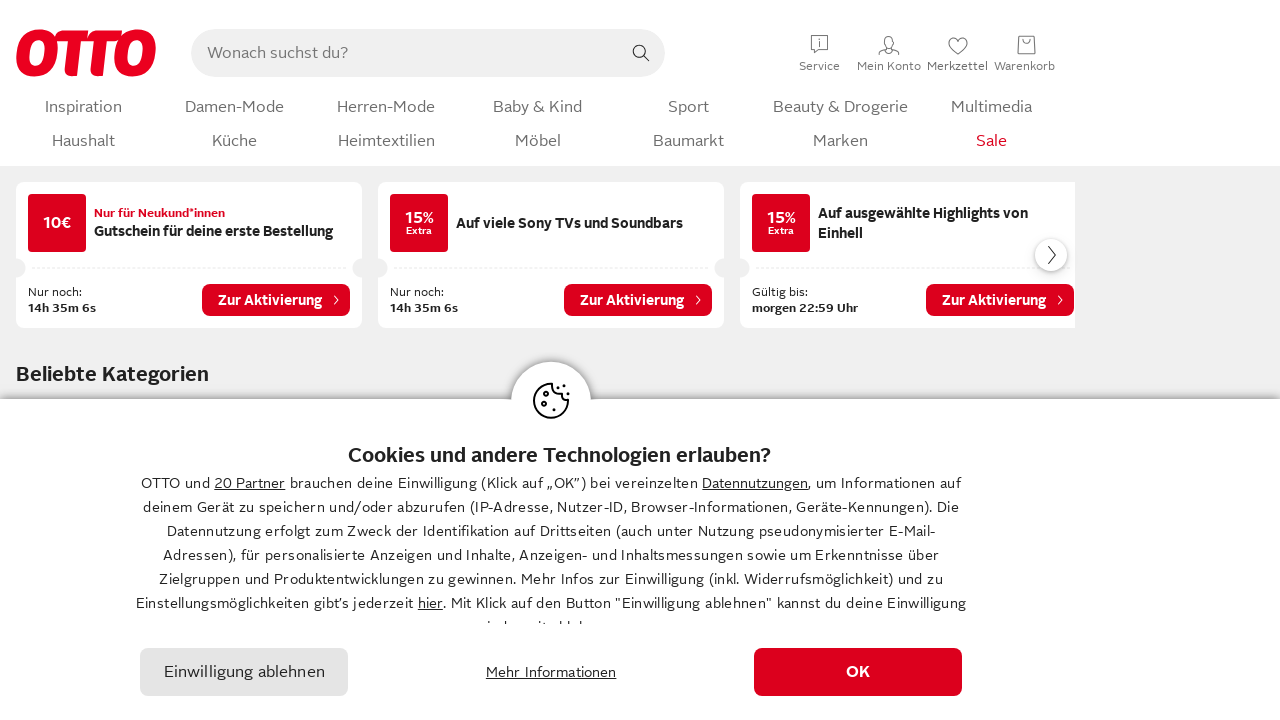

Retrieved page URL from otto.de
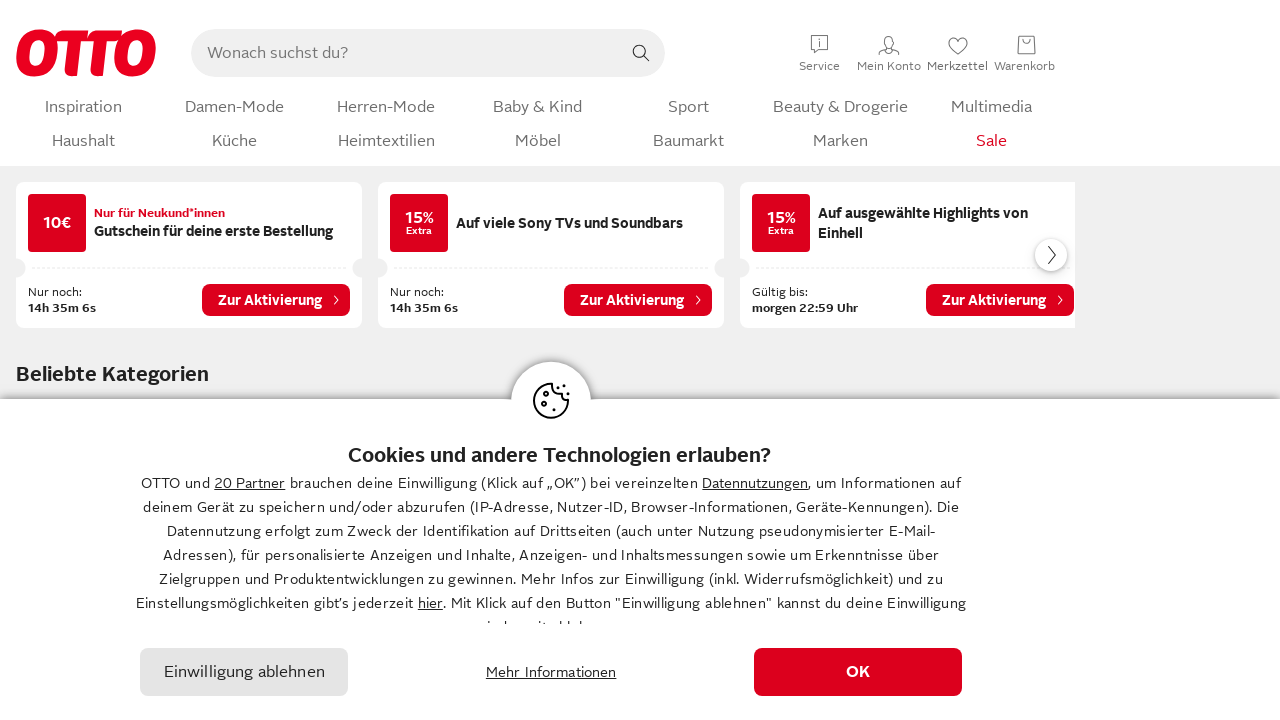

Verified 'otto' is present in page title
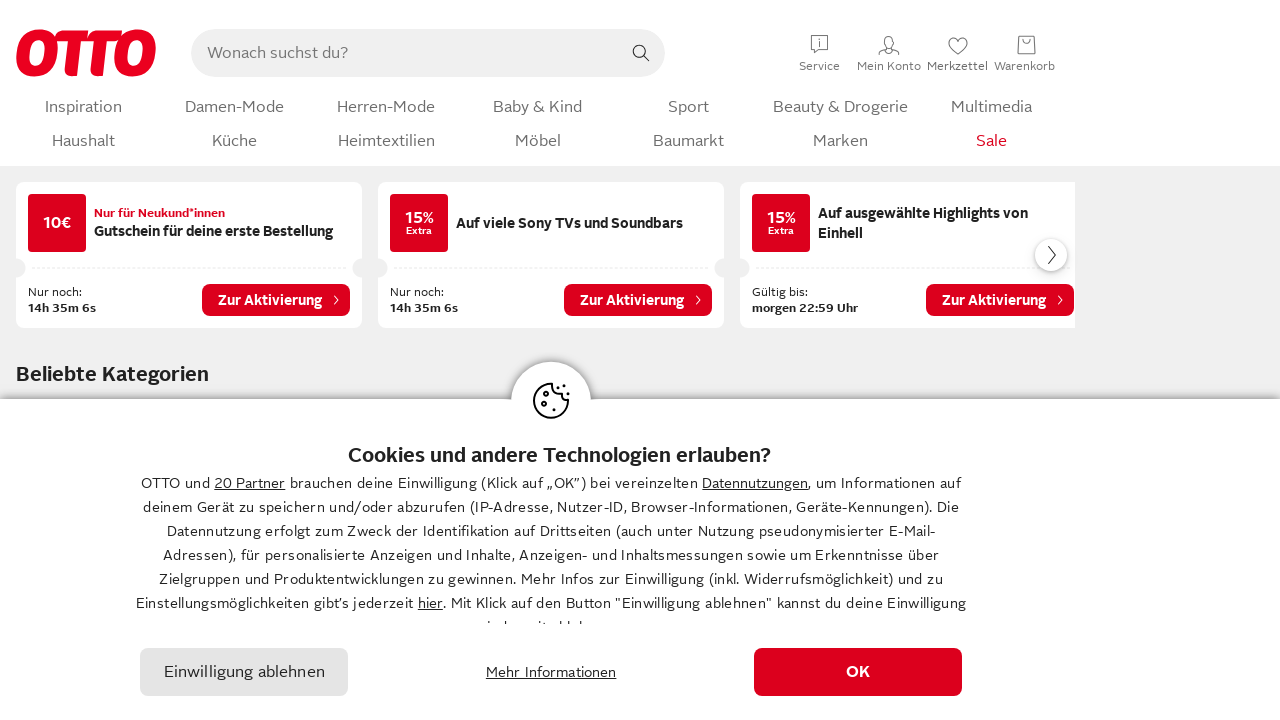

Verified 'otto' is present in page URL
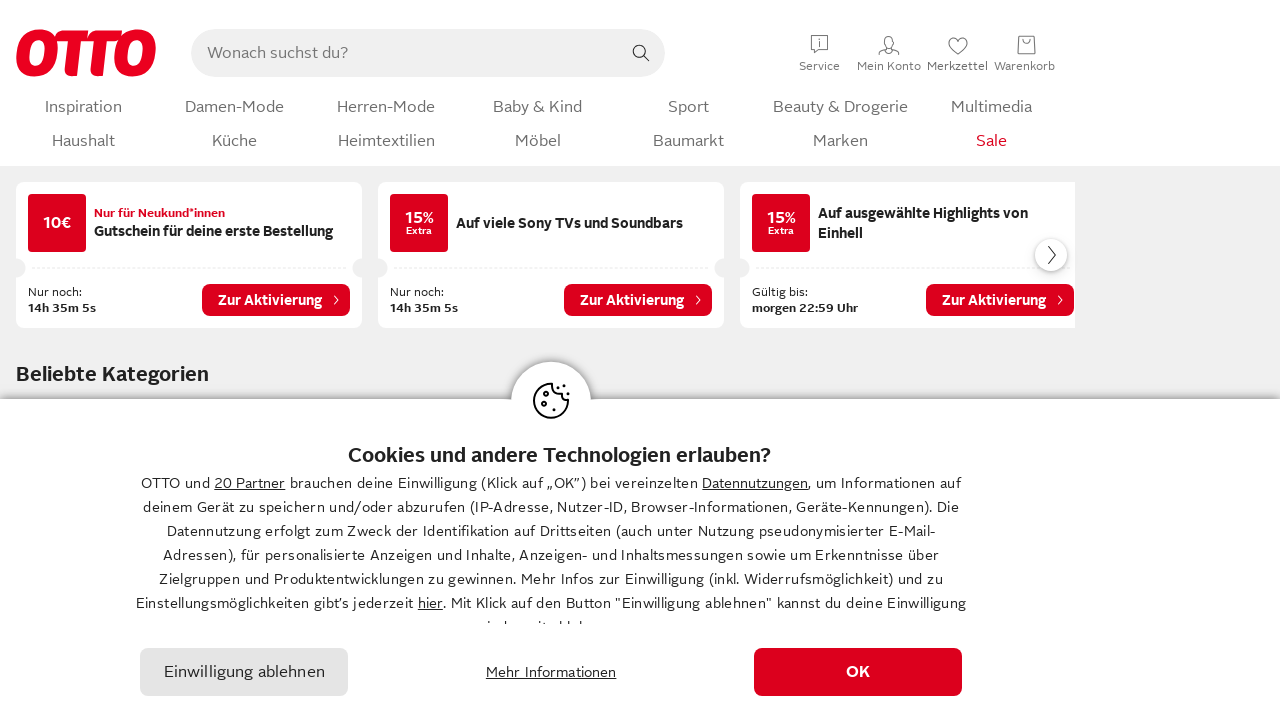

Navigated to wisequarter.com
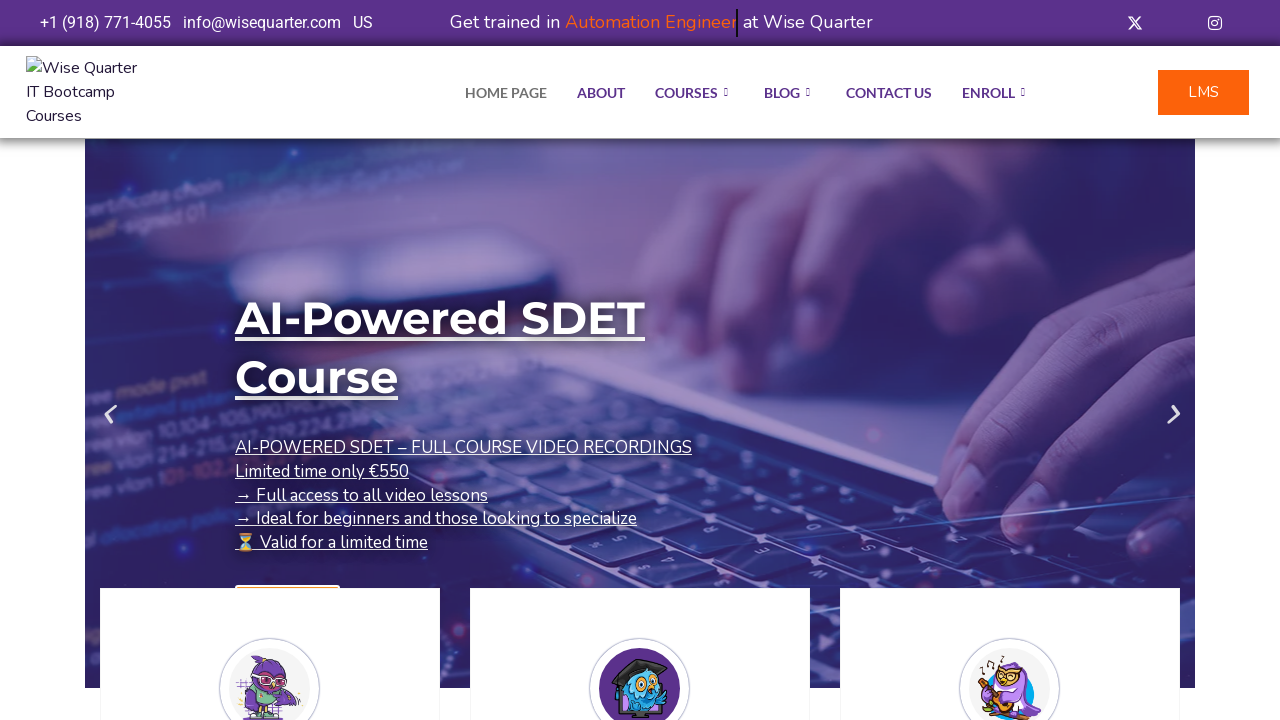

Retrieved page title from wisequarter.com
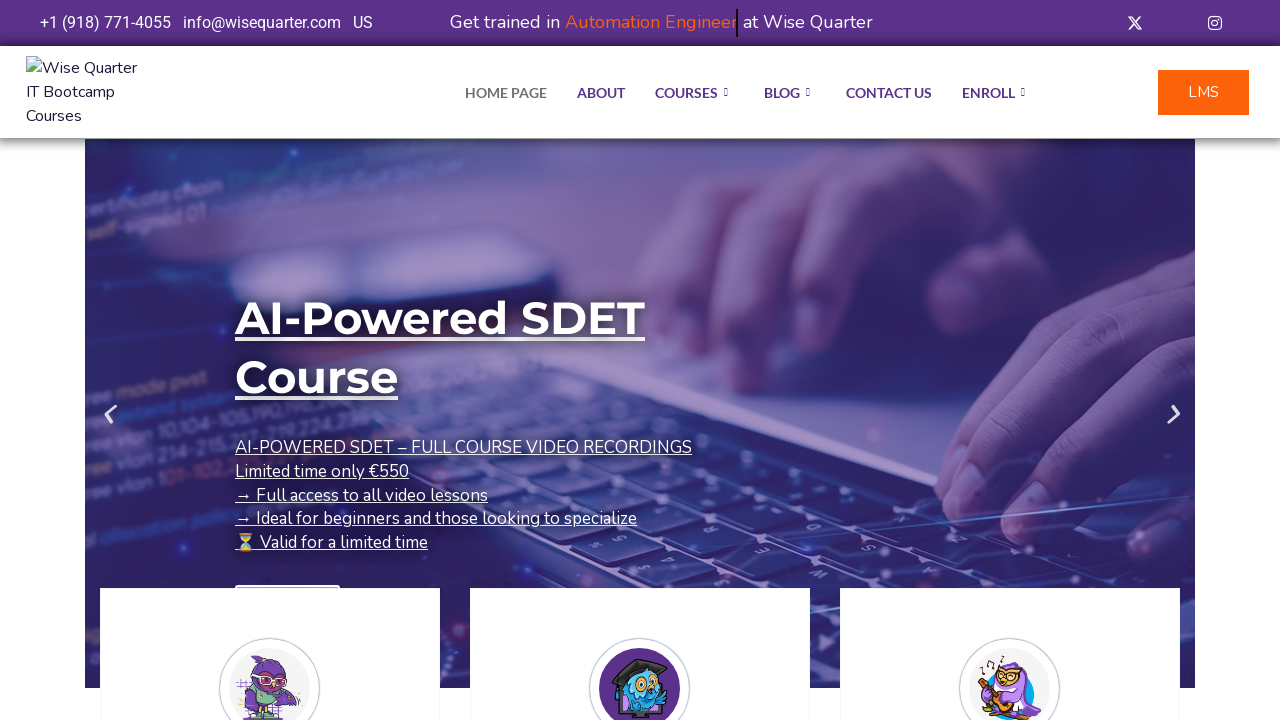

Retrieved page URL from wisequarter.com
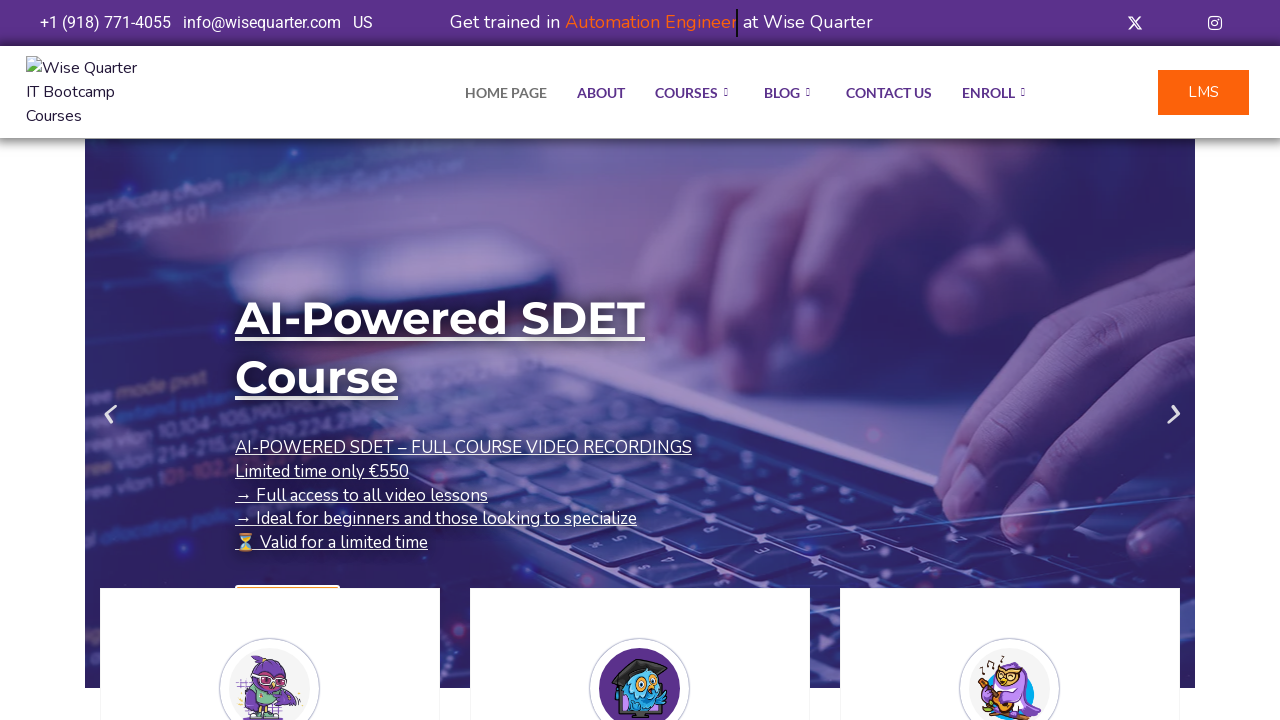

Verified 'quarter' is present in page title
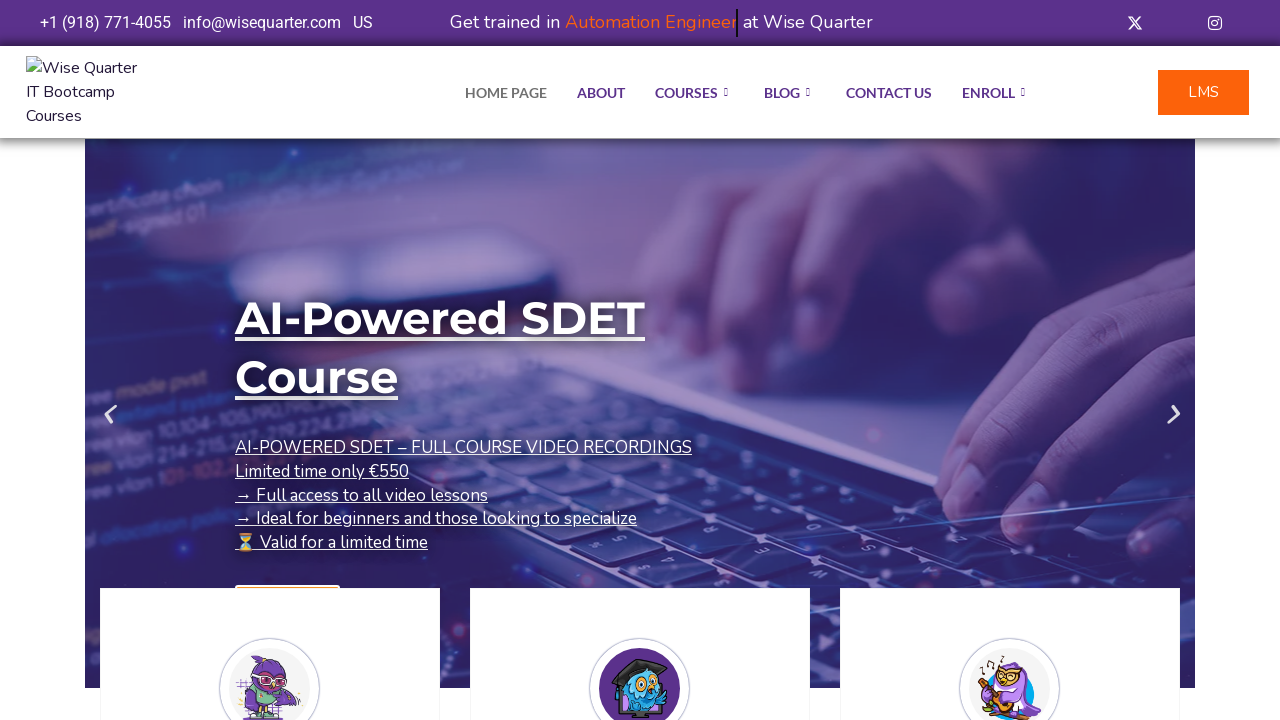

Verified 'quarter' is present in page URL
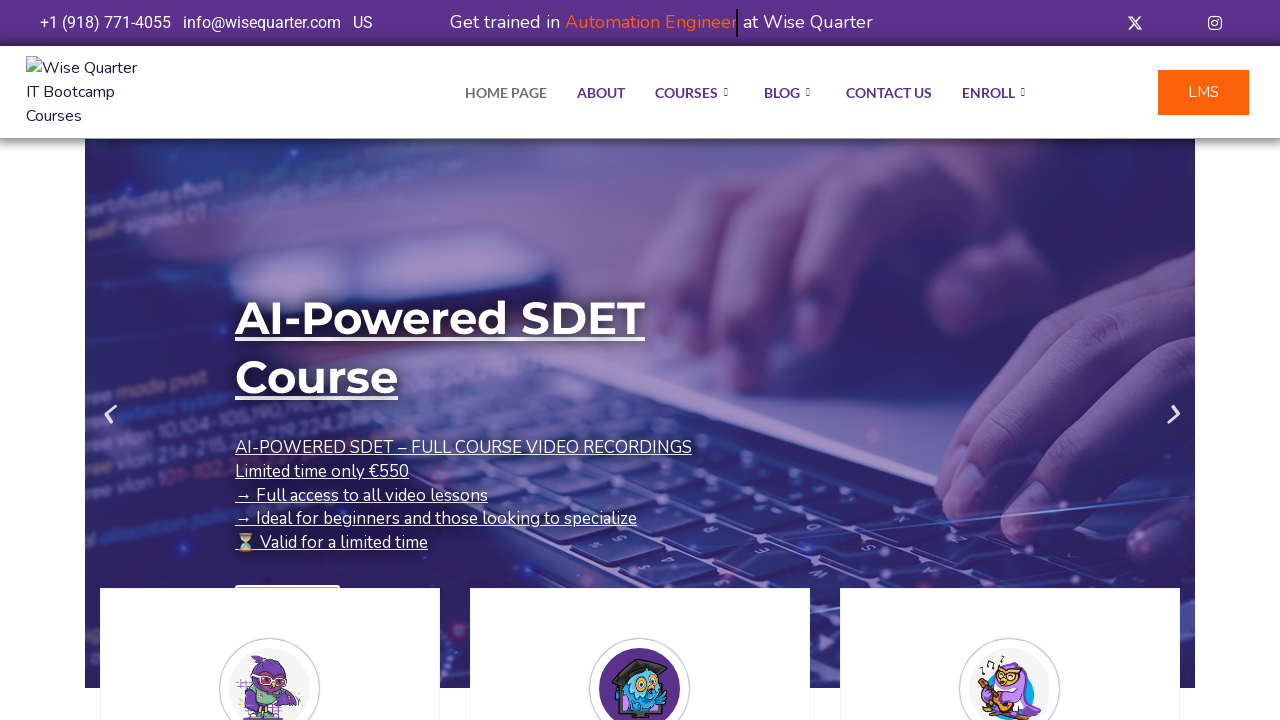

Navigated back to otto.de using browser back button
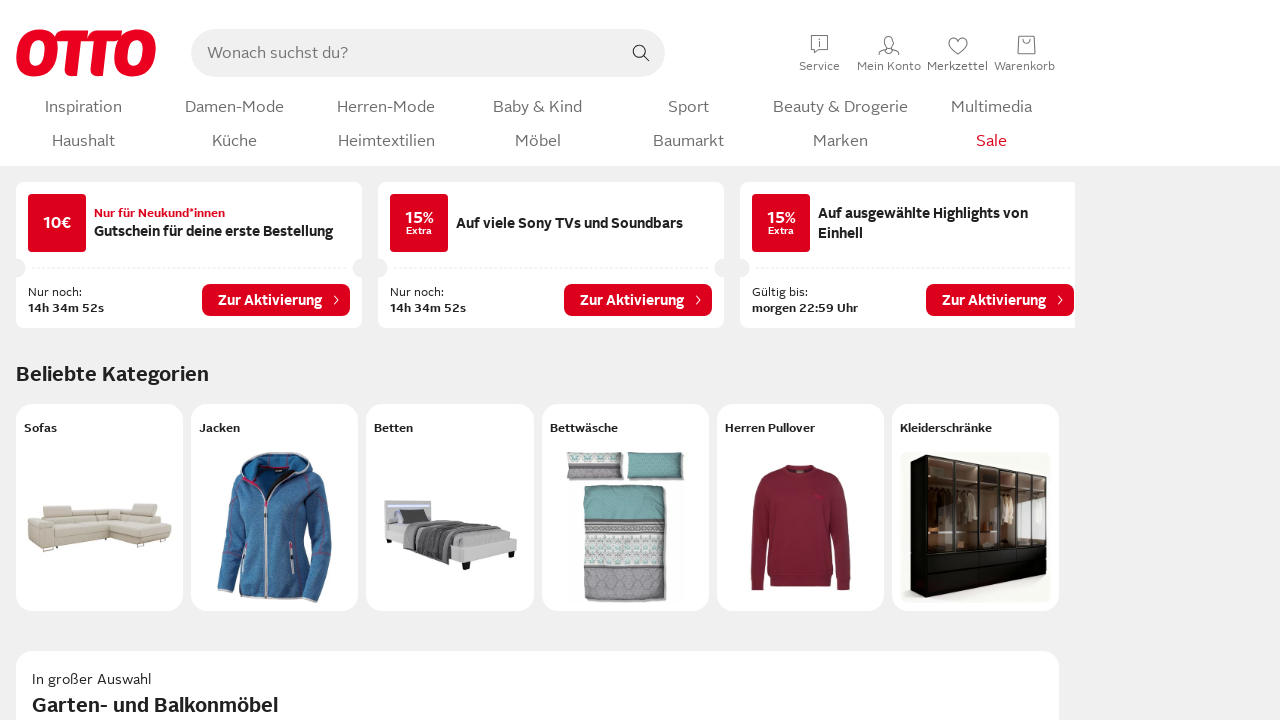

Refreshed the current page (otto.de)
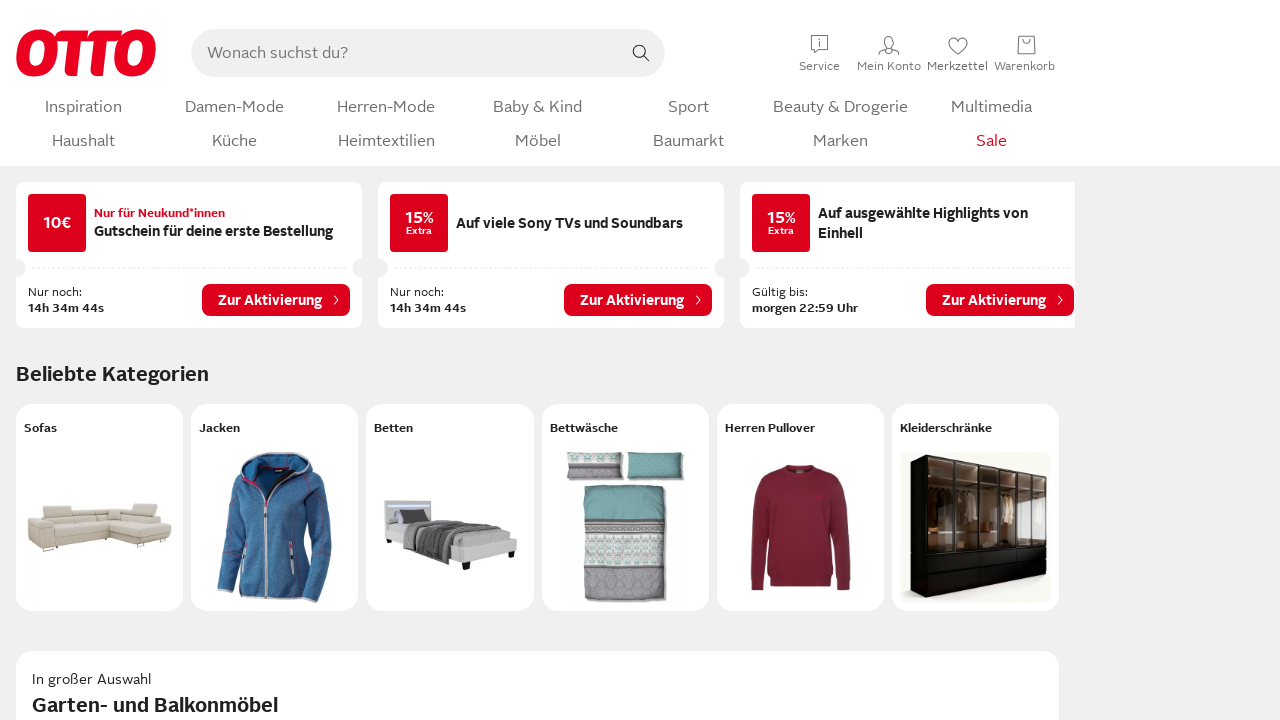

Navigated forward to wisequarter.com using browser forward button
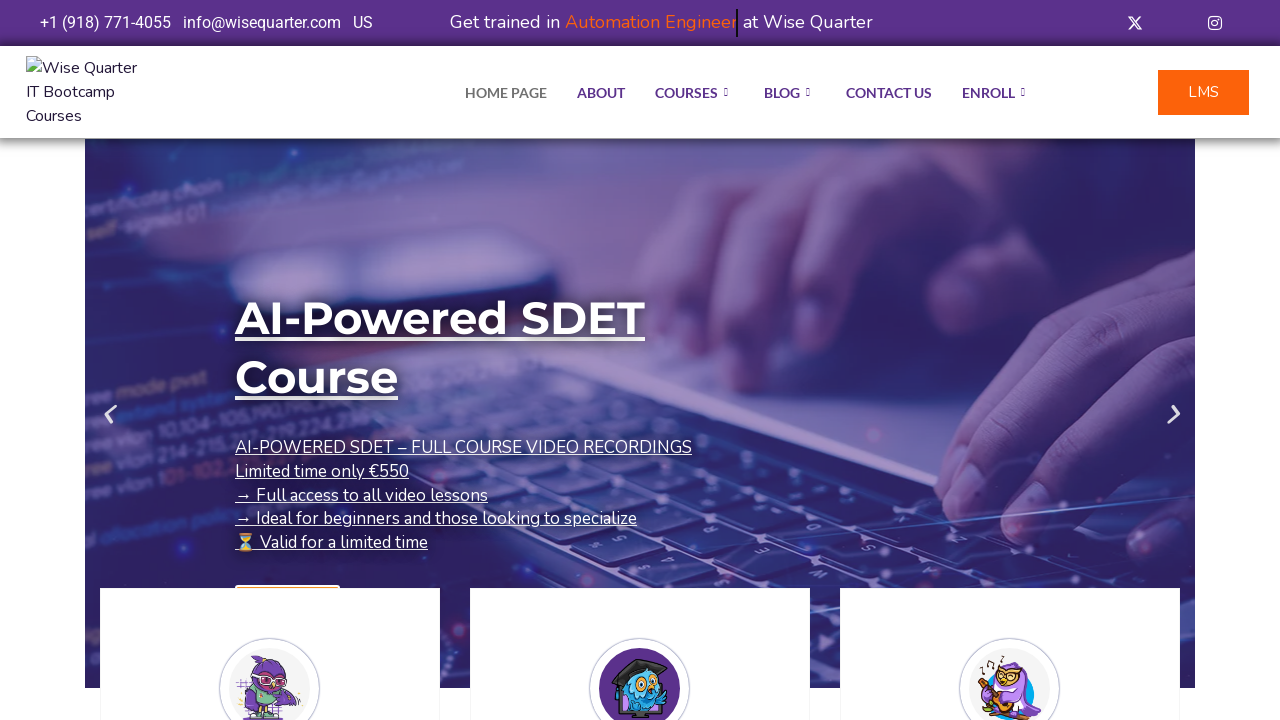

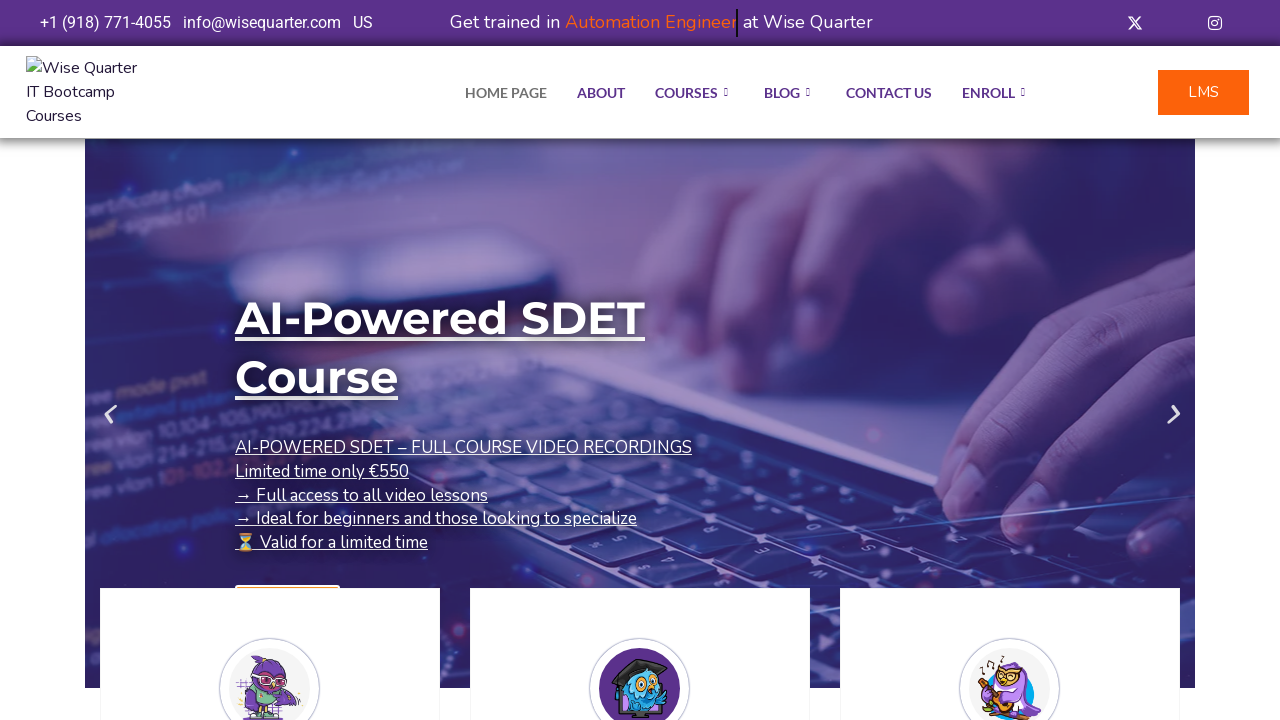